Demonstrates browser tab management by opening Apple's website, creating a new tab with BeautifulSoup documentation, and then switching back to the original Apple tab.

Starting URL: https://www.apple.com

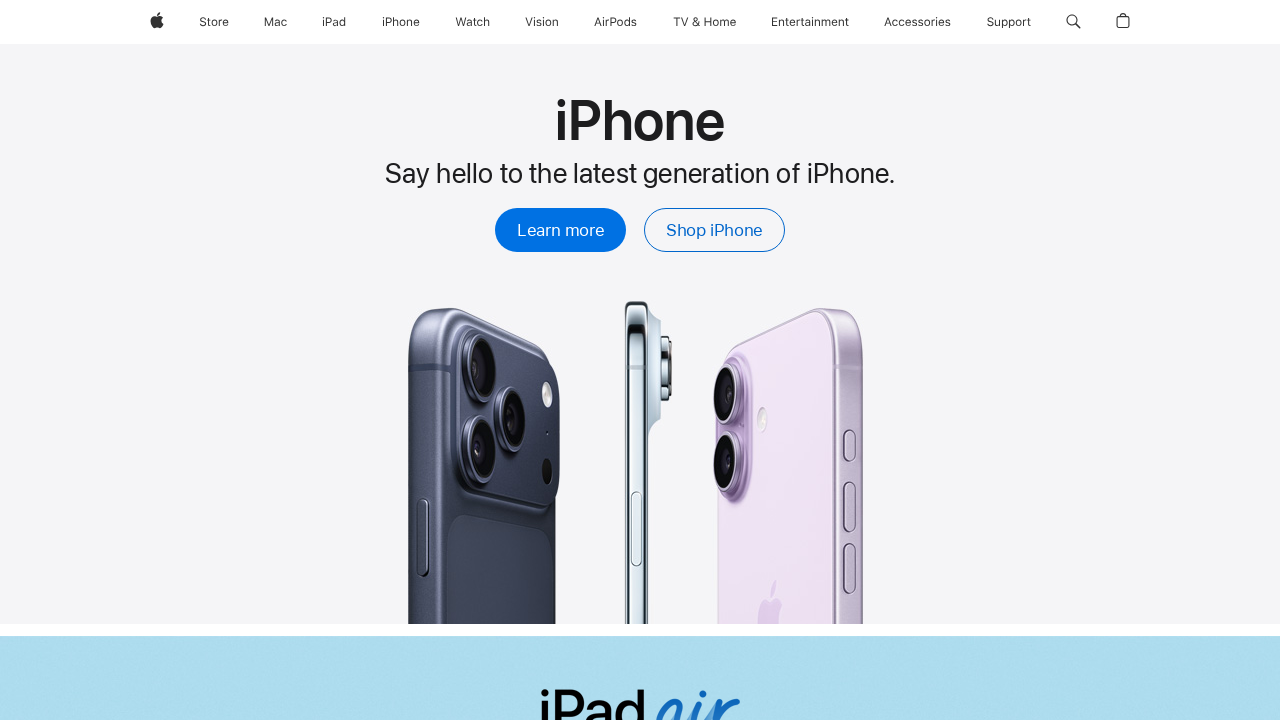

Stored reference to Apple page
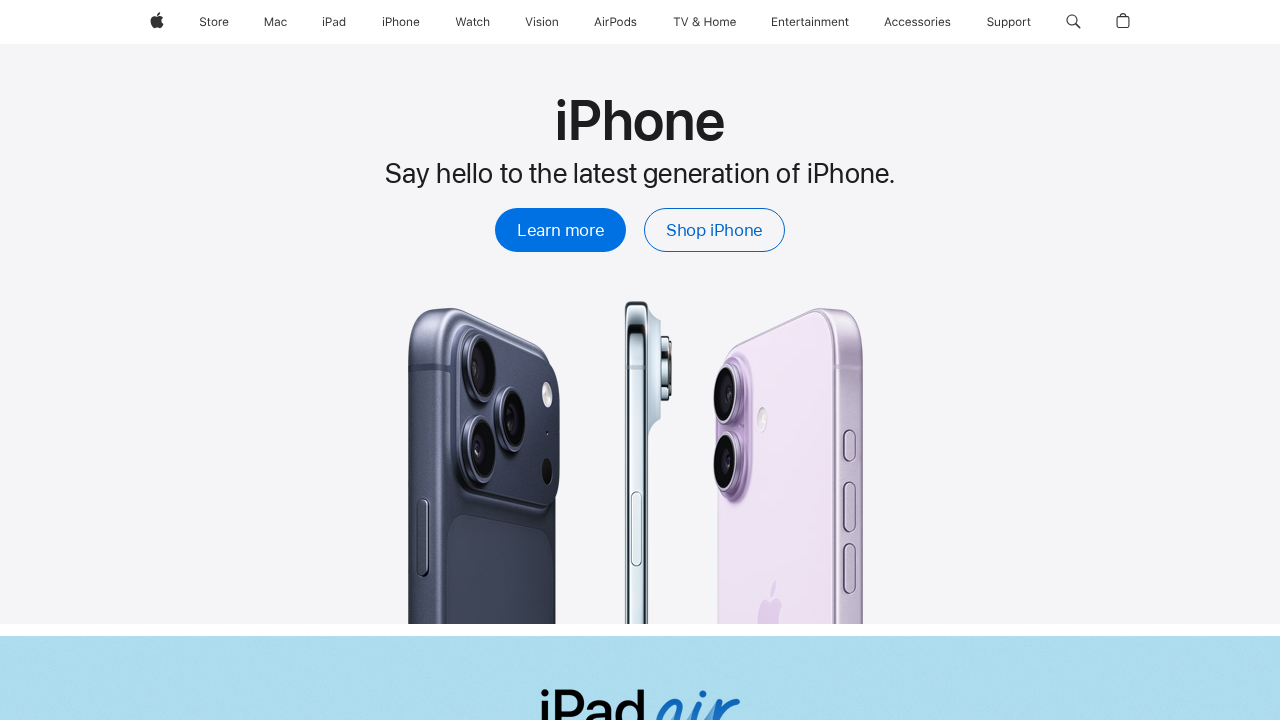

Printed Apple page title
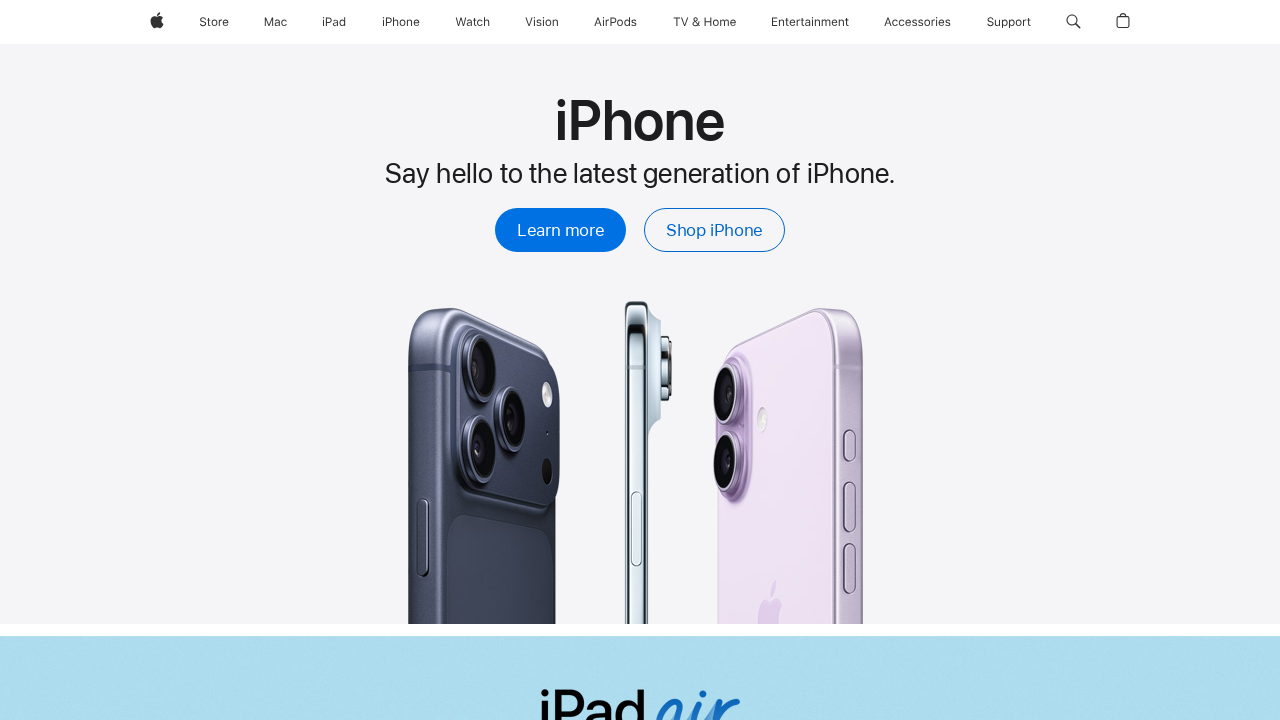

Opened a new tab
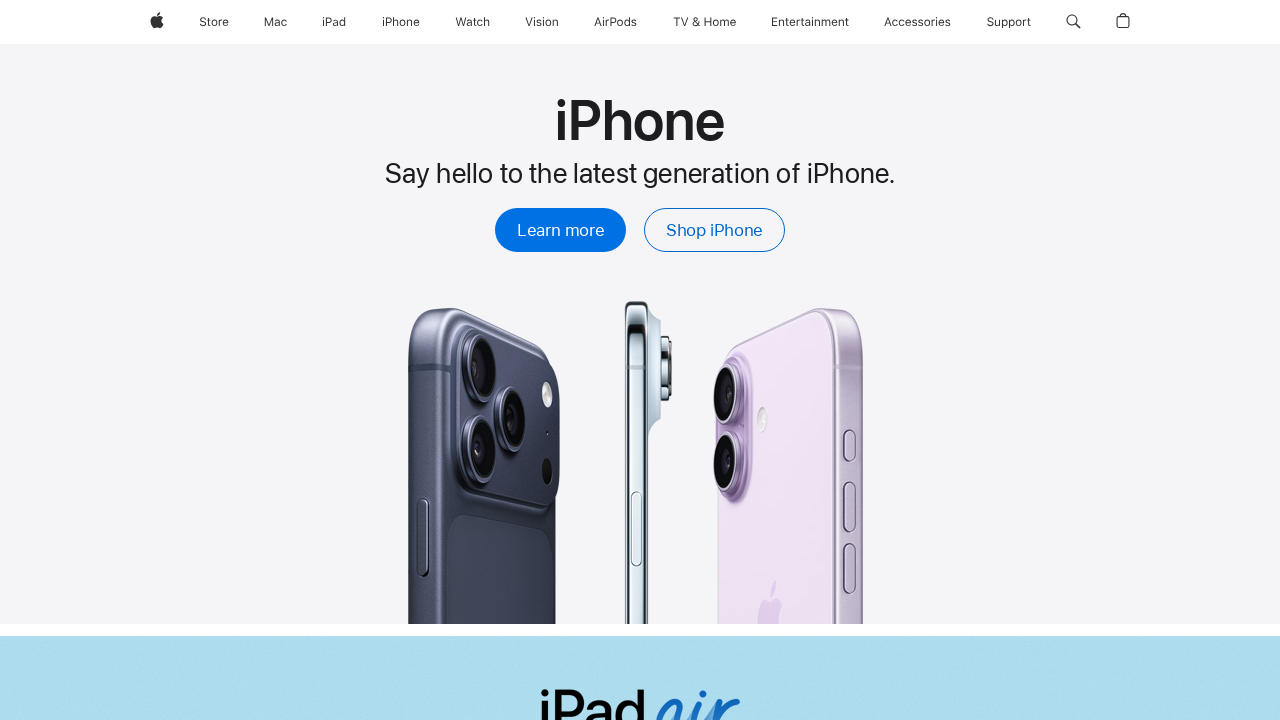

Navigated new tab to BeautifulSoup documentation
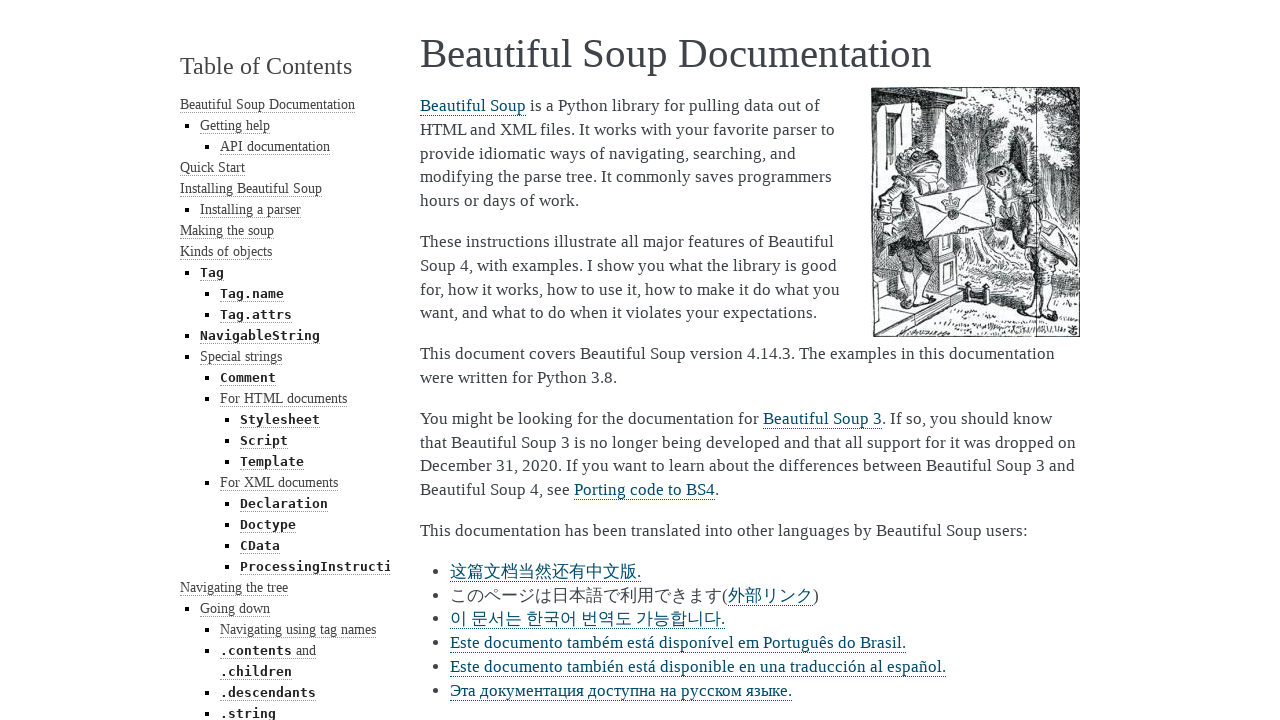

Printed BeautifulSoup page title
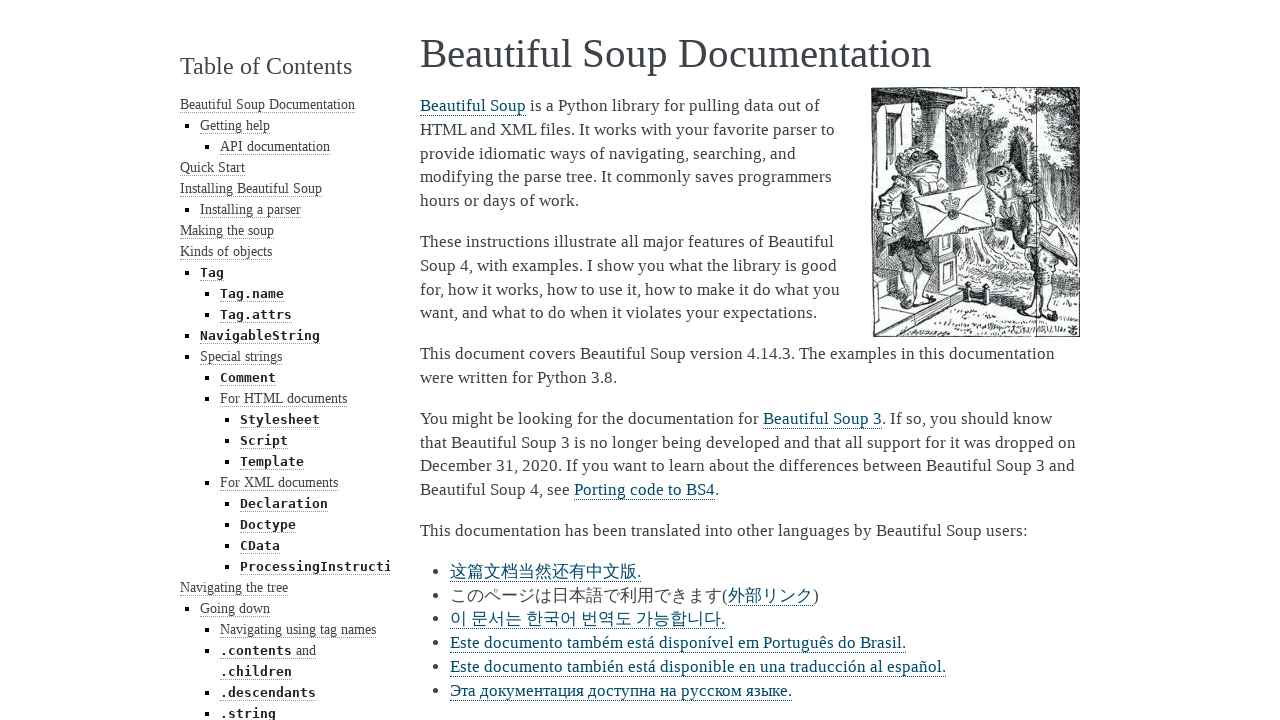

Printed all pages in context
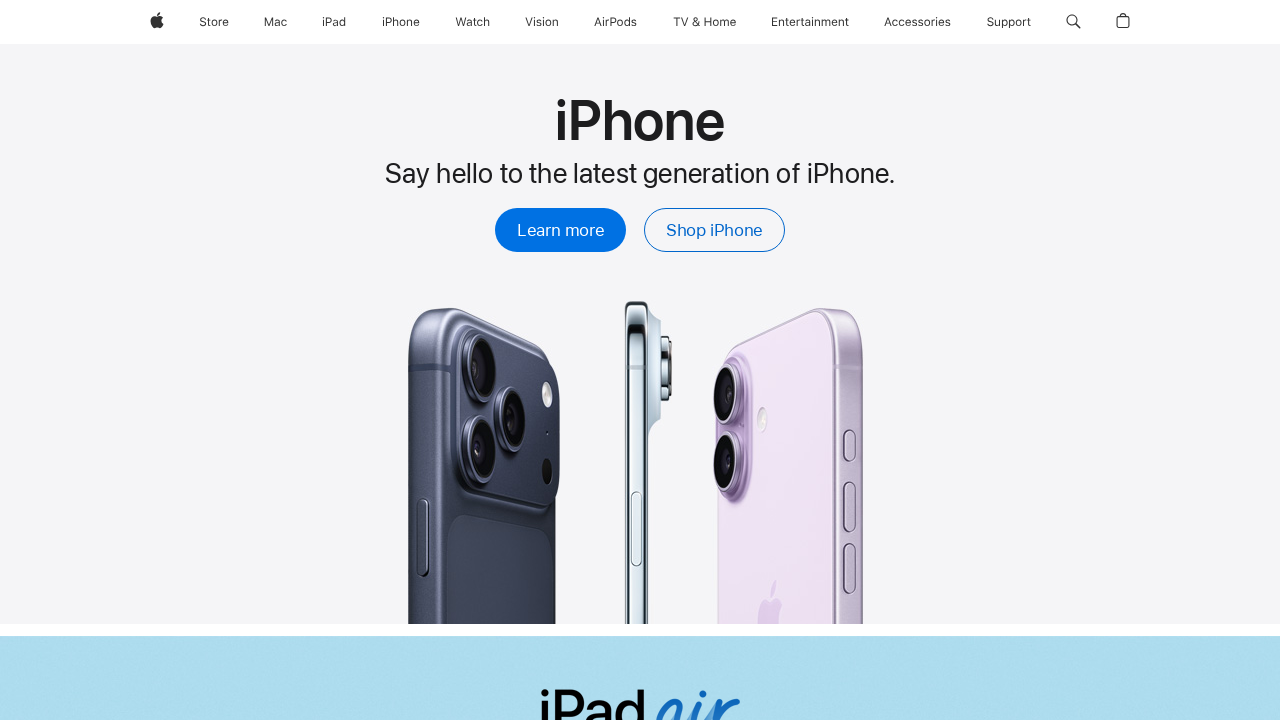

Brought Apple page to front, switching from BeautifulSoup tab
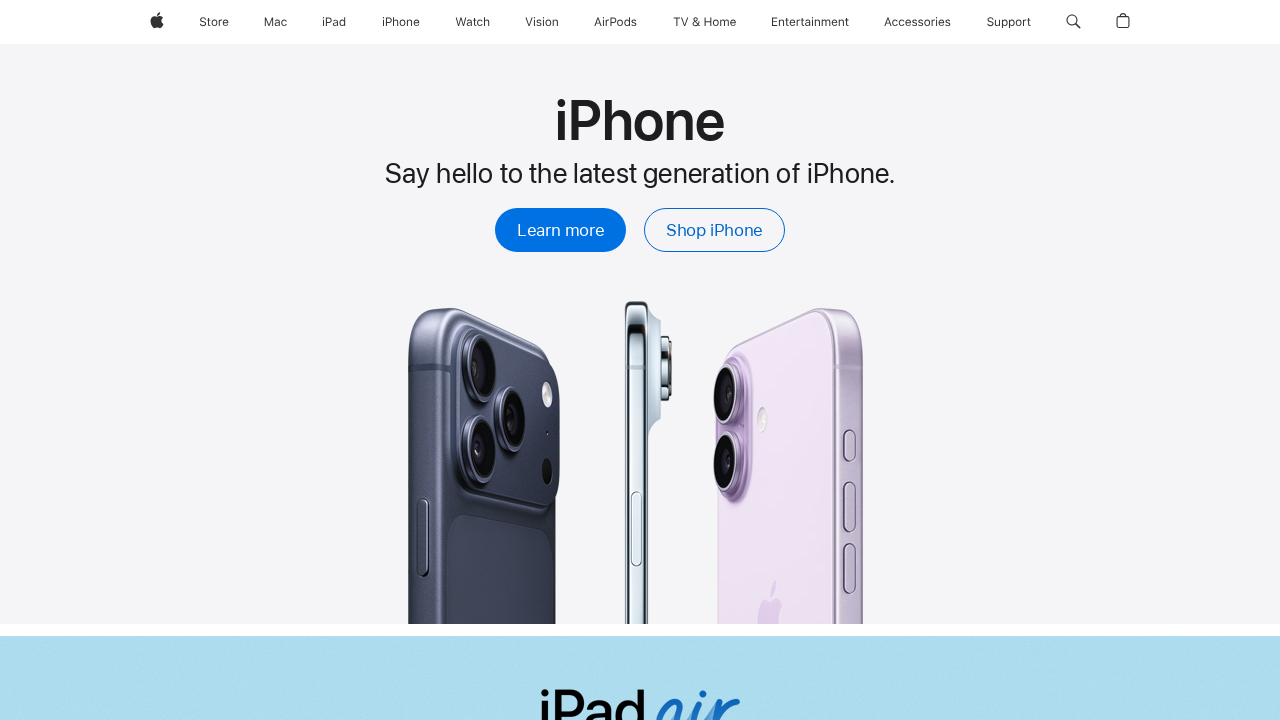

Waited for Apple page to load with domcontentloaded state
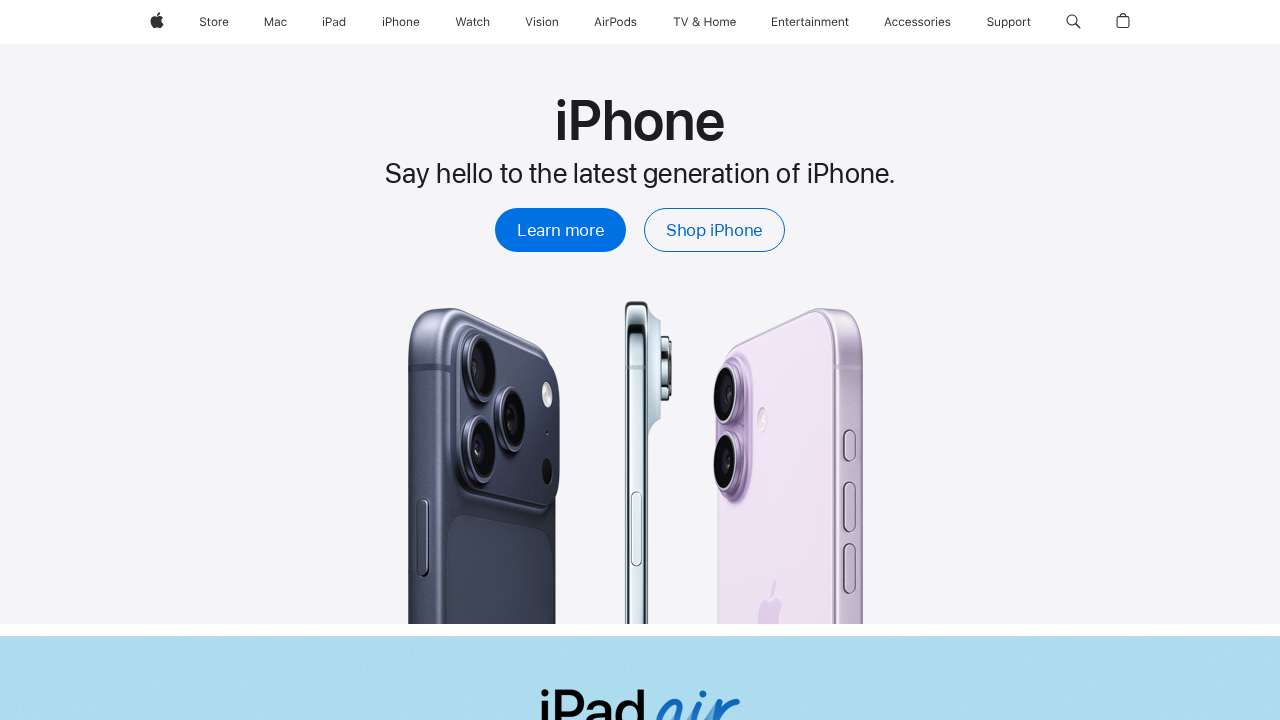

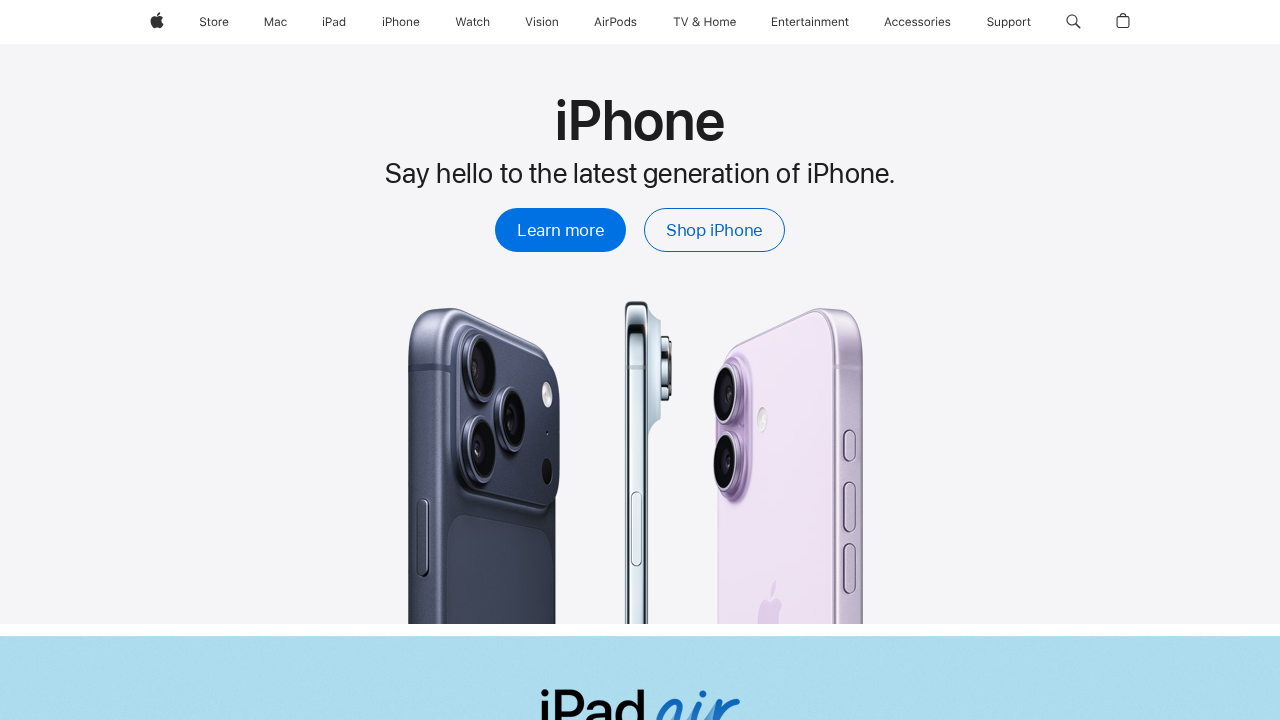